Tests browser window manipulation by maximizing the window and then resizing it to specific dimensions (516x600)

Starting URL: https://www.youtube.com/

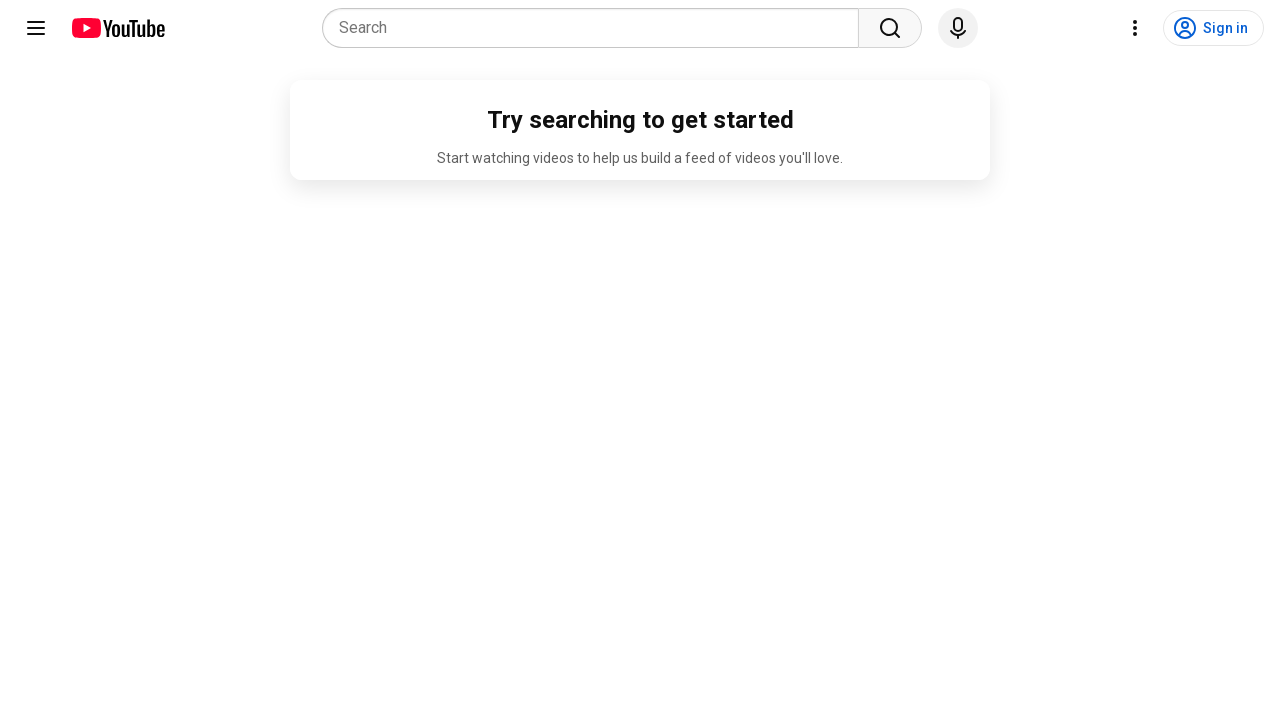

Set viewport to maximum size (1920x1080)
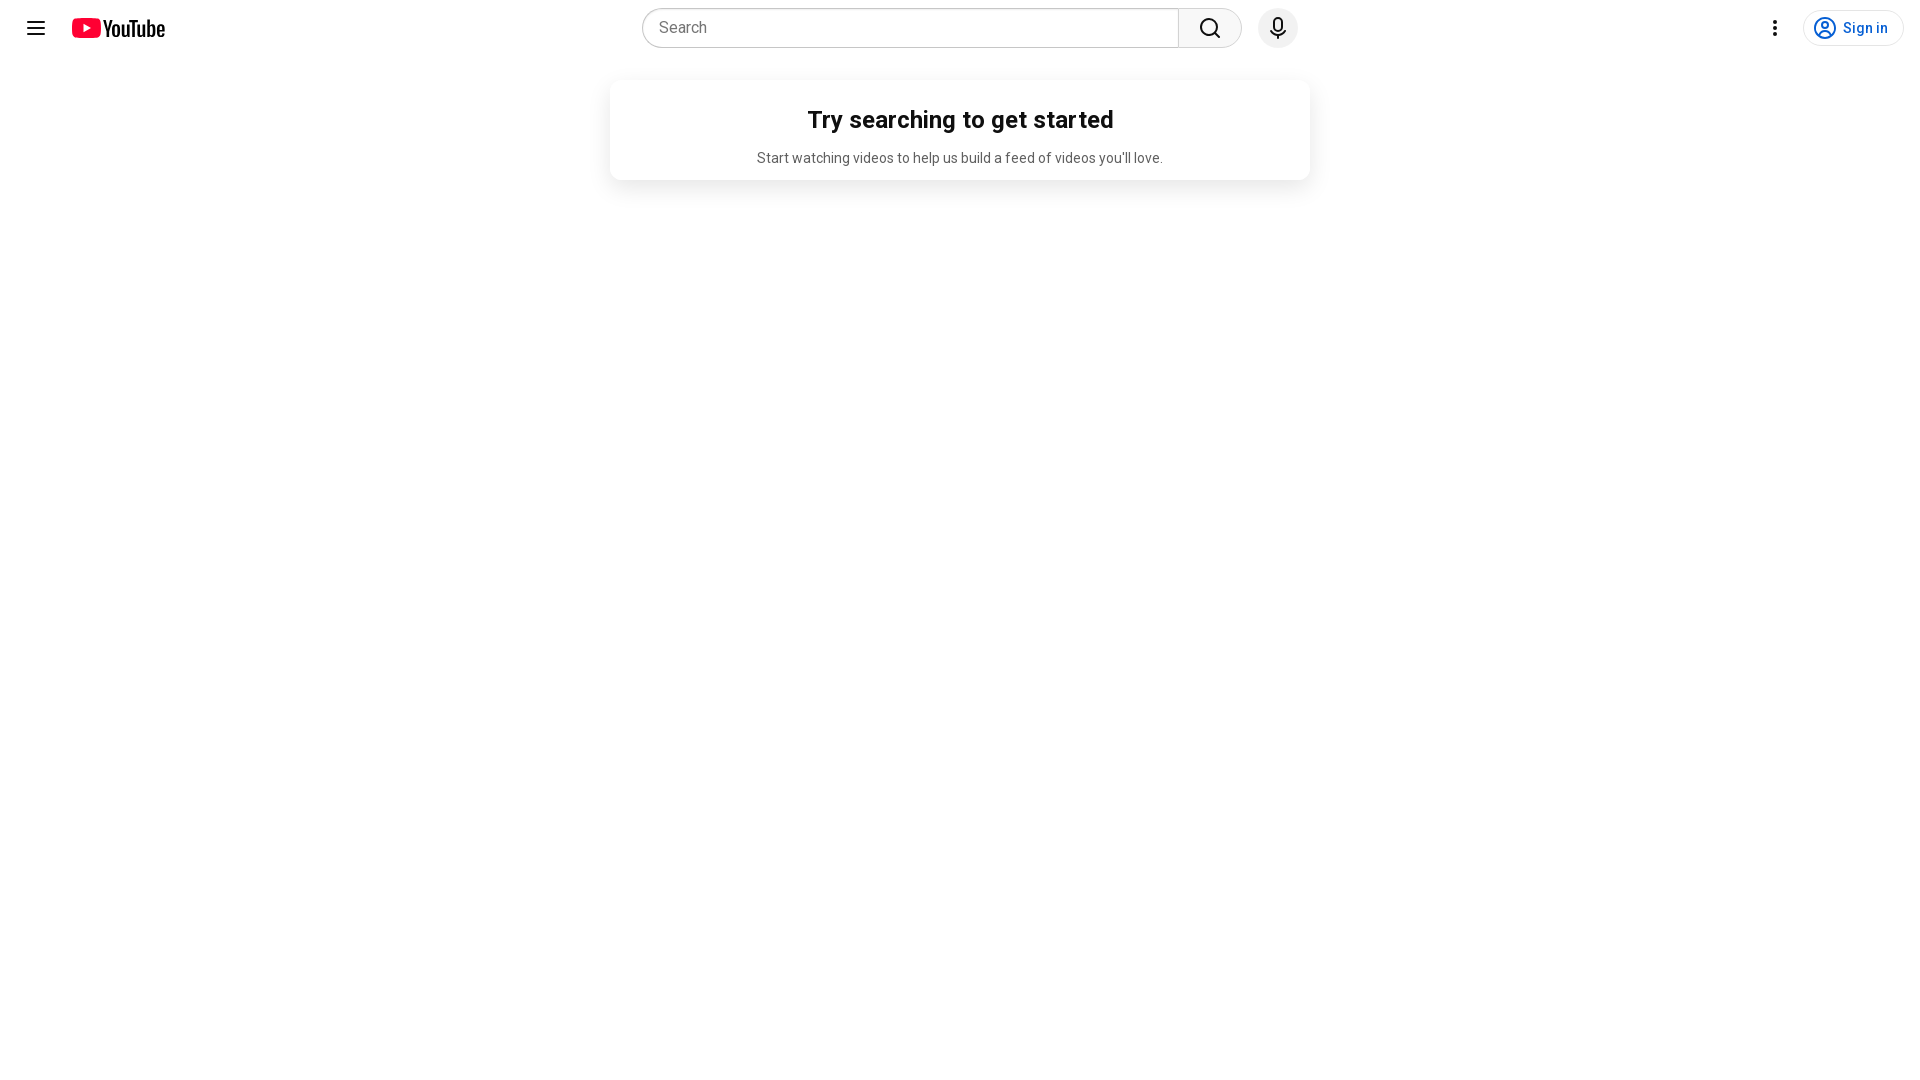

Waited 3 seconds for page to adjust to maximized window
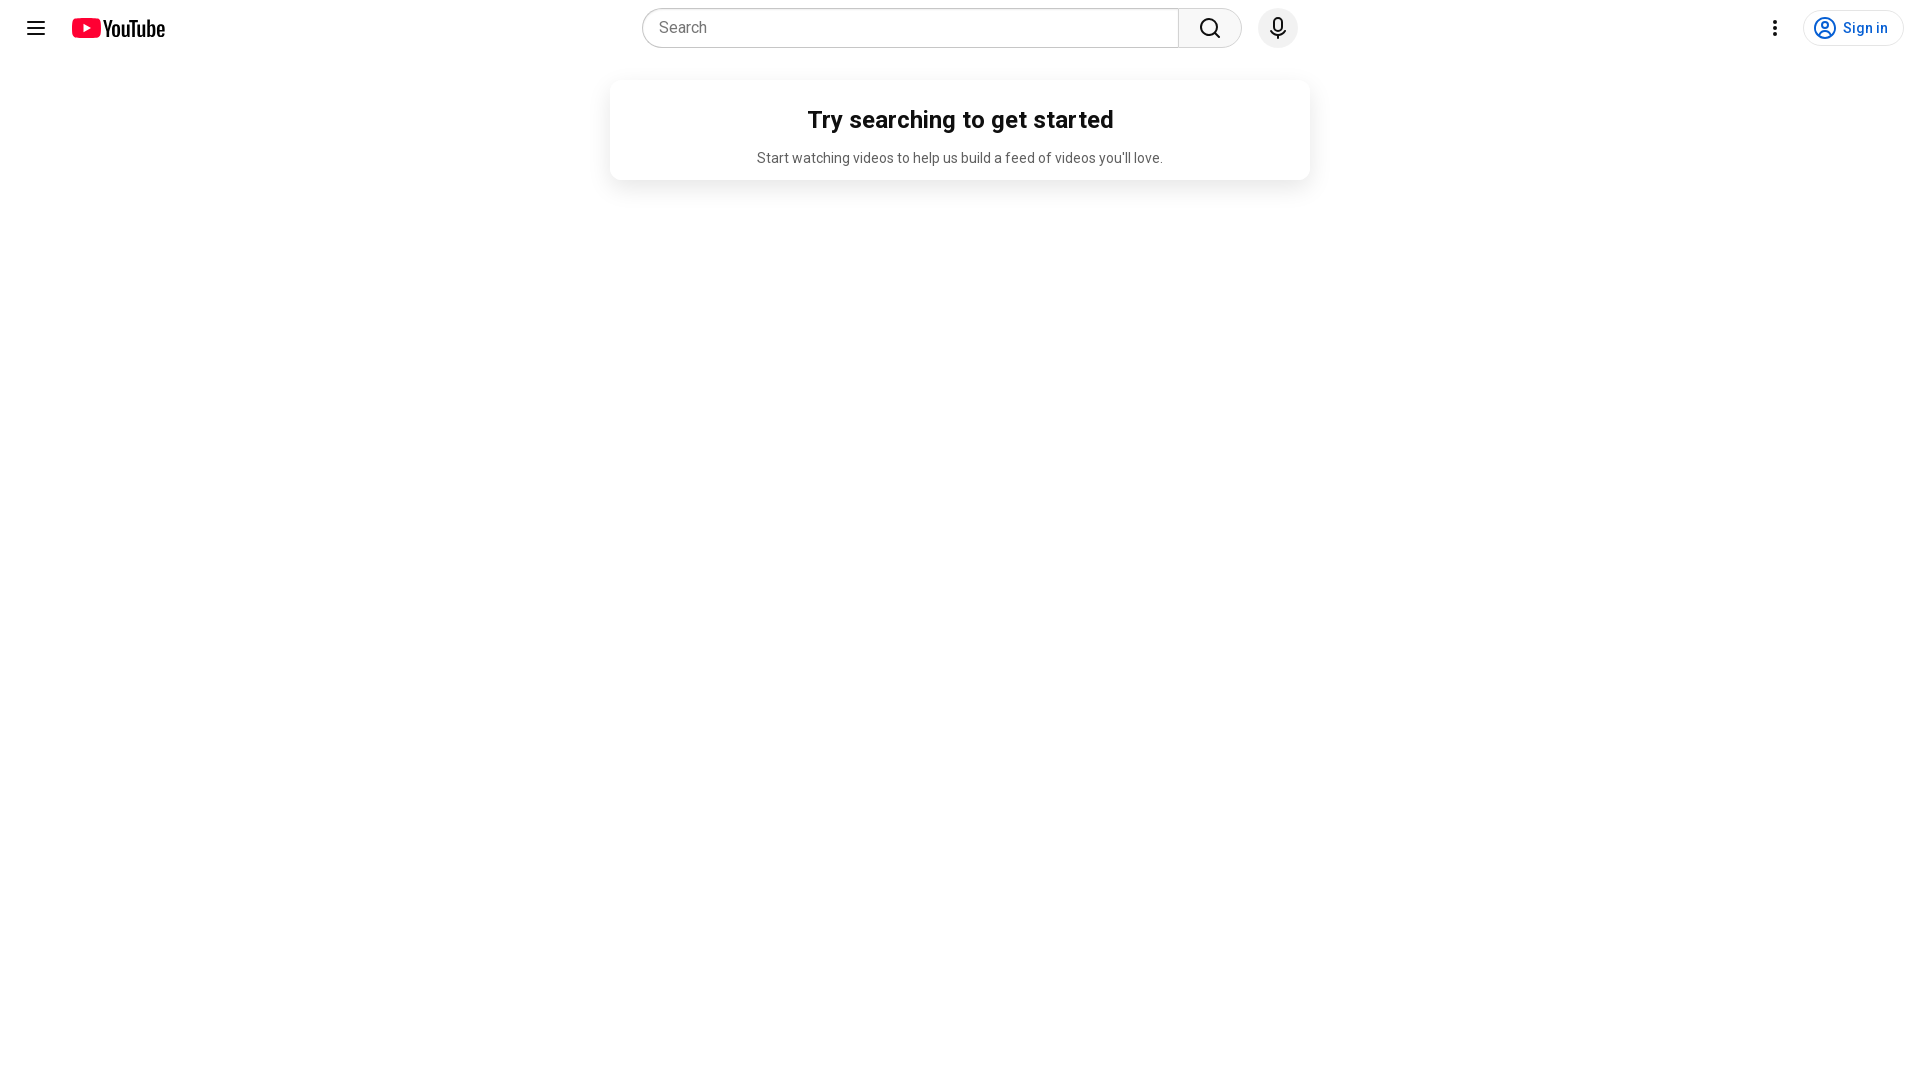

Resized viewport to specific dimensions (516x600)
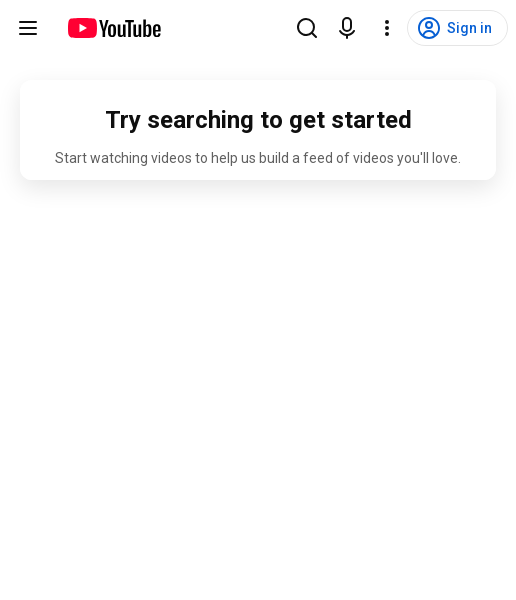

Waited 3 seconds for page to adjust to resized window
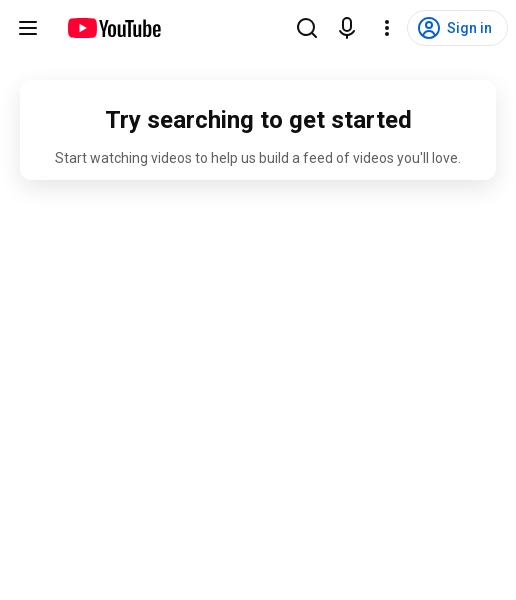

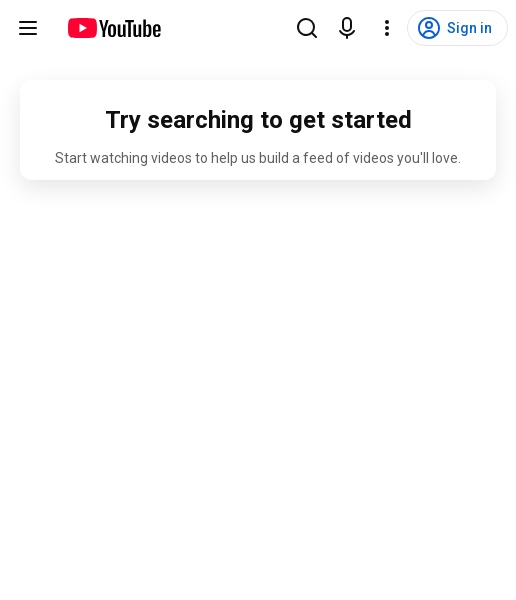